Navigates to EchoEcho HTML forms tutorial page about radio buttons and verifies it loads

Starting URL: https://echoecho.com/htmlforms10.htm

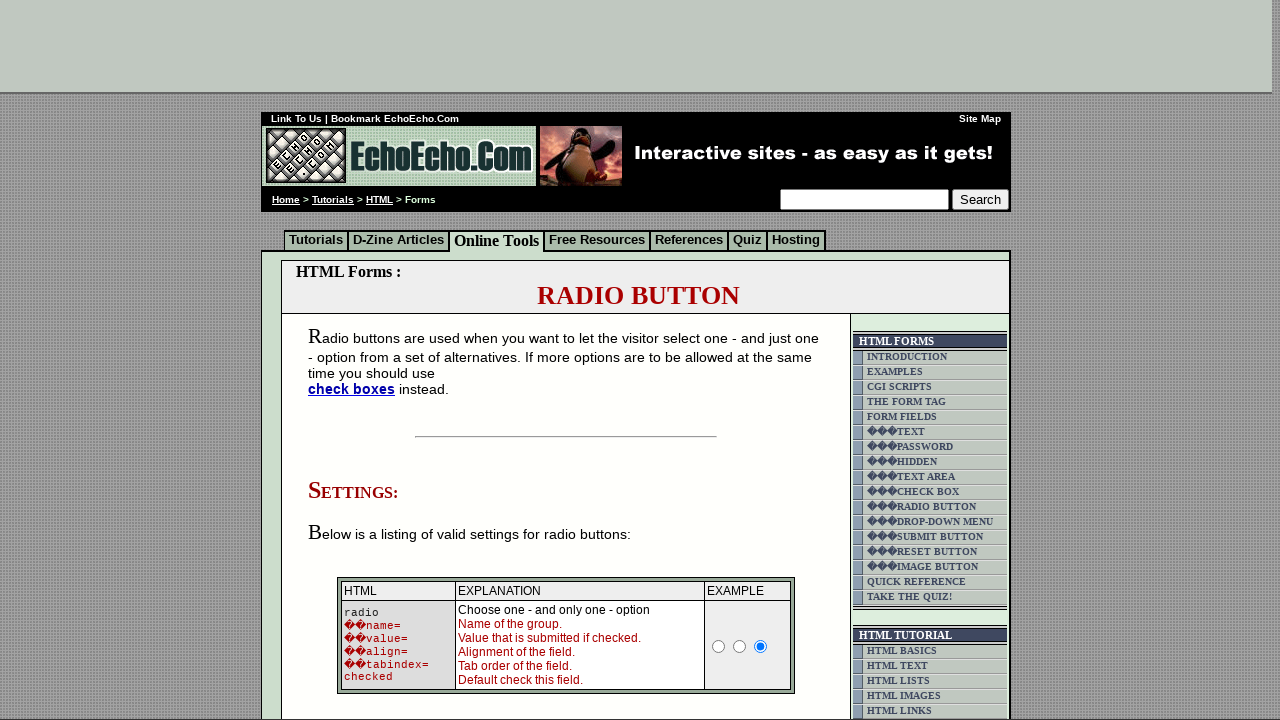

Waited for EchoEcho HTML forms page to load (domcontentloaded)
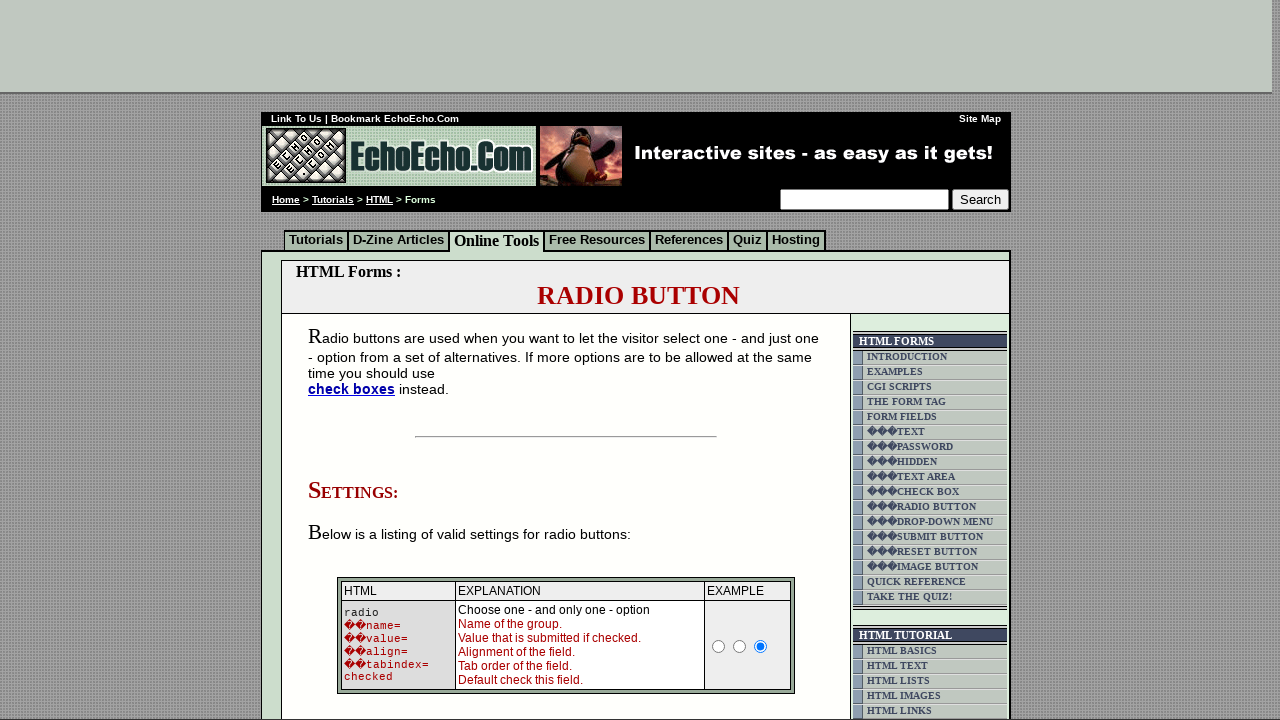

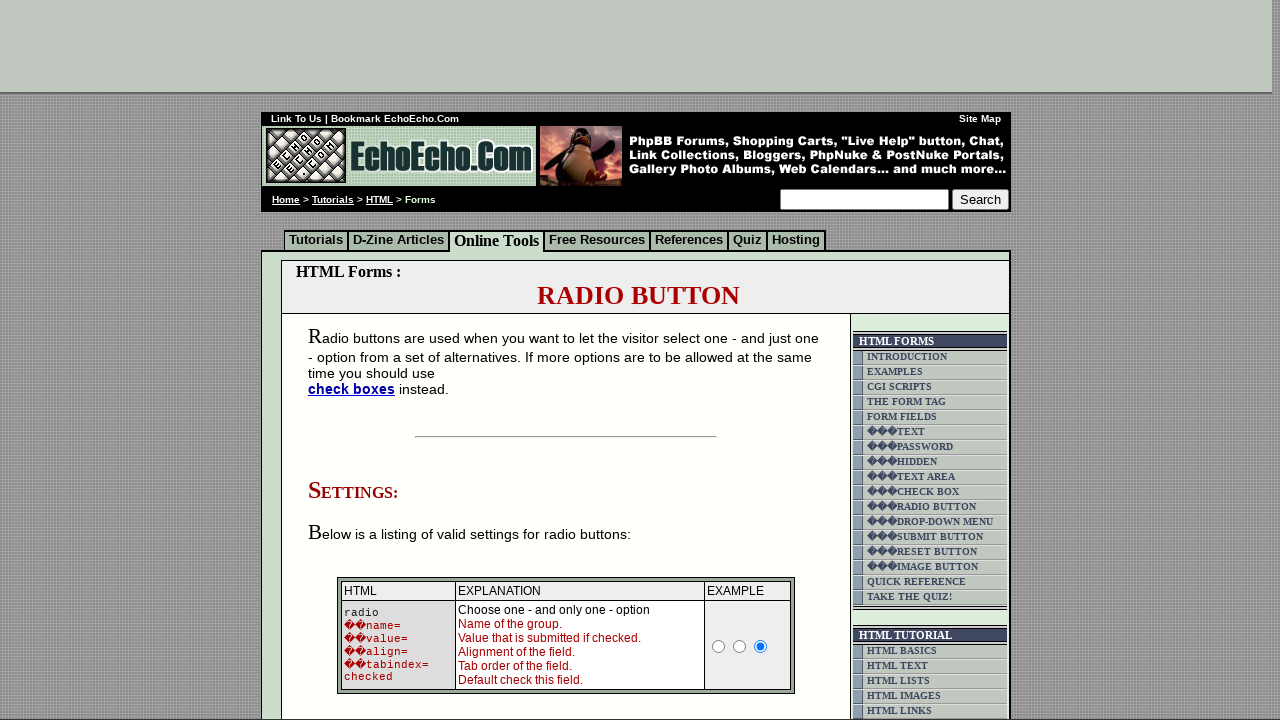